Clicks on the Twitter social media link from the login page

Starting URL: https://opensource-demo.orangehrmlive.com/web/index.php/auth/login

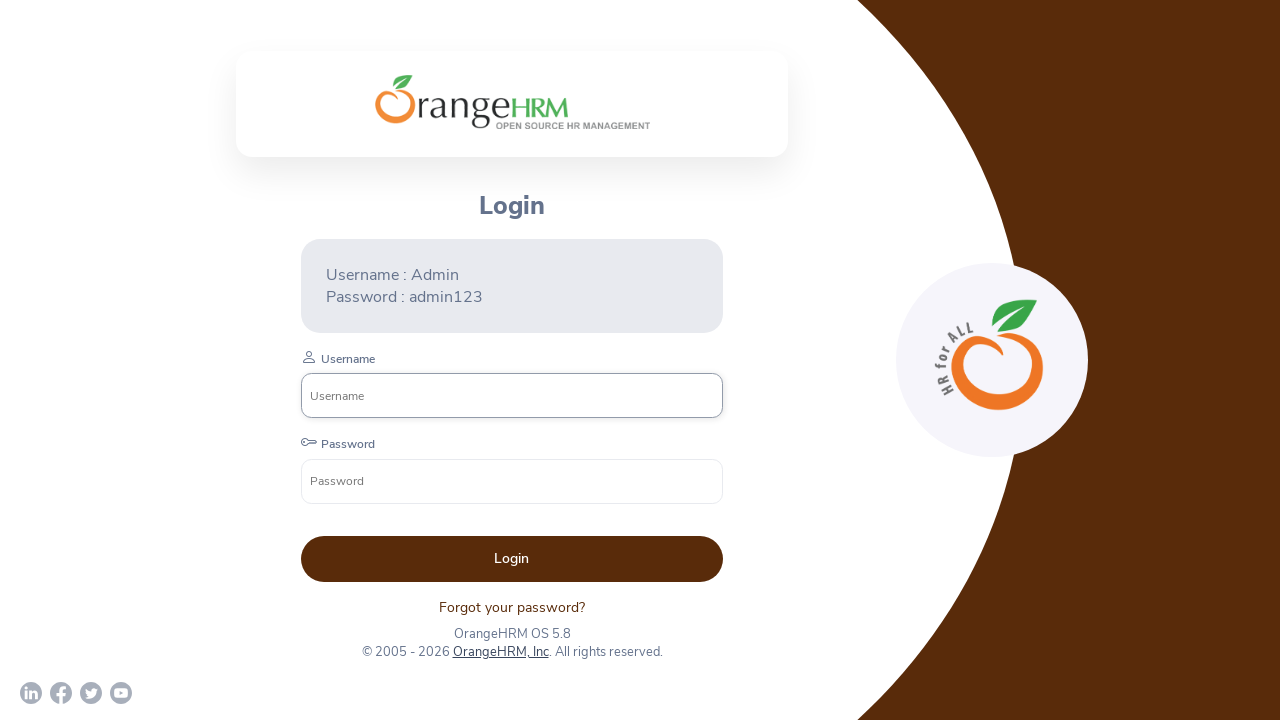

Clicked on the Twitter social media link from the login page at (91, 693) on xpath=//*[@id="app"]/div[1]/div/div[1]/div/div[2]/div[3]/div[1]/a[3]
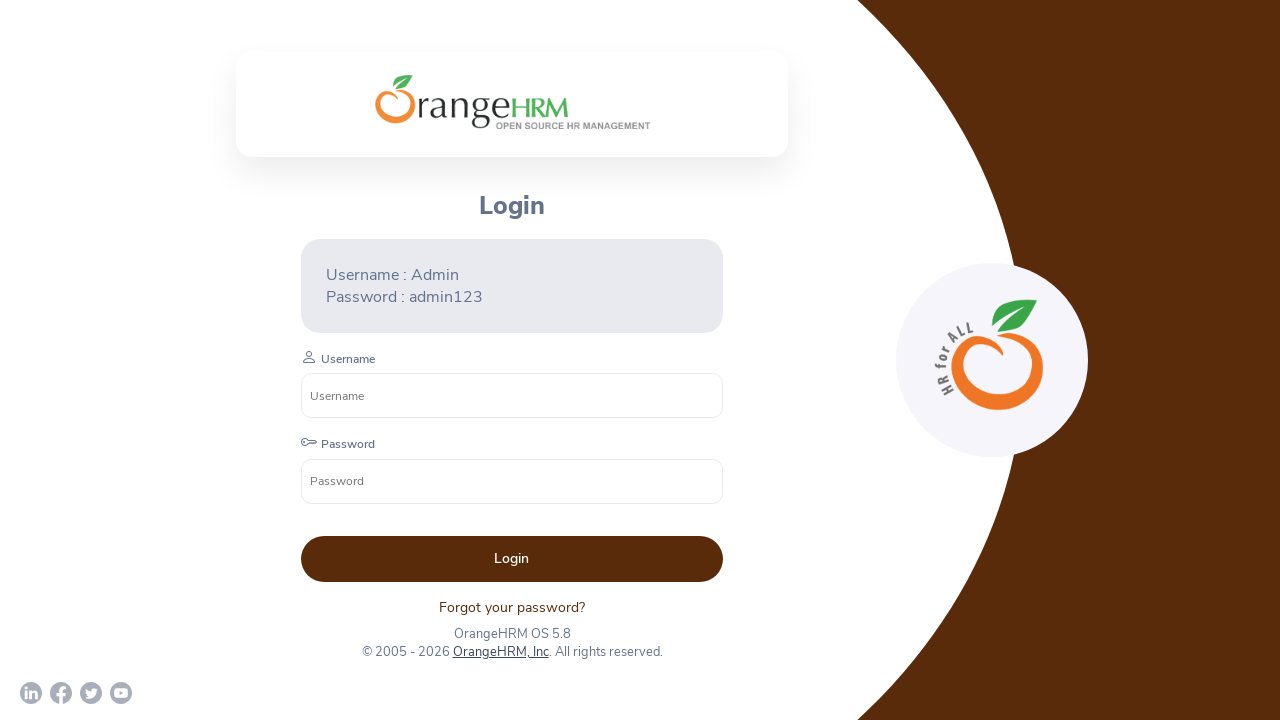

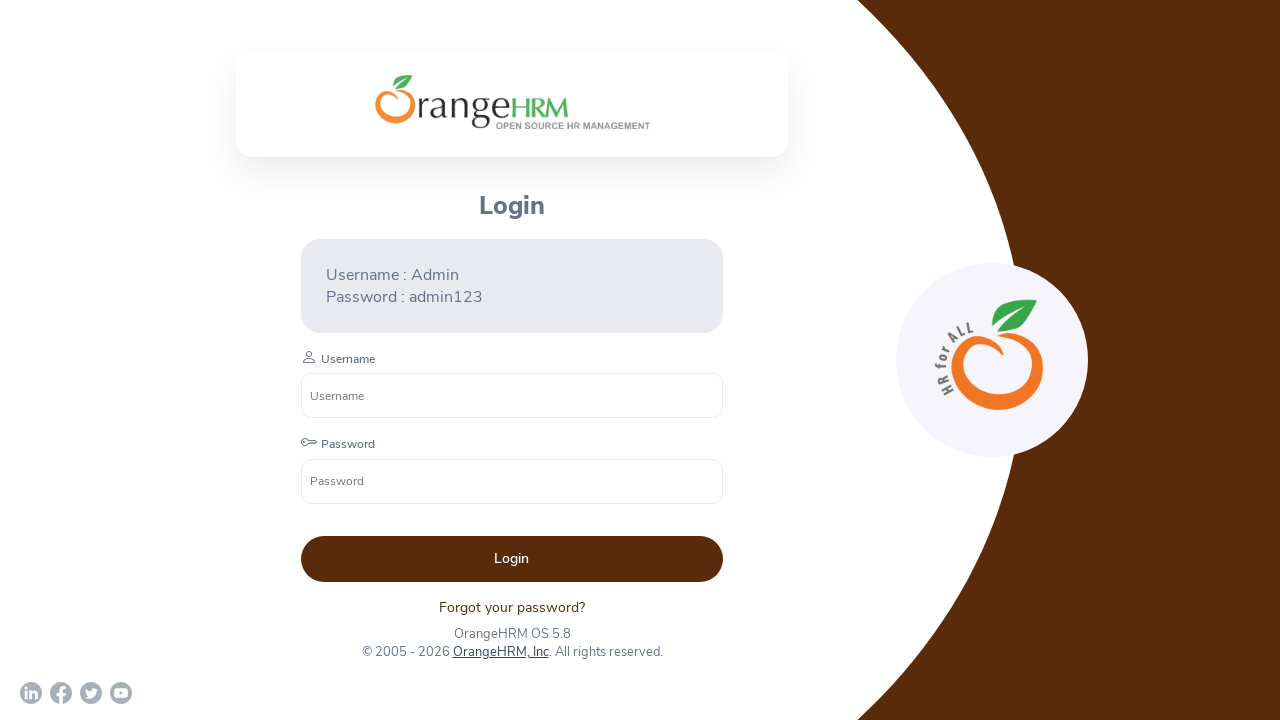